Navigates to a flight booking website, clicks on the Registration link, and fills in a name field in the registration form.

Starting URL: http://flights.qedgetech.com/

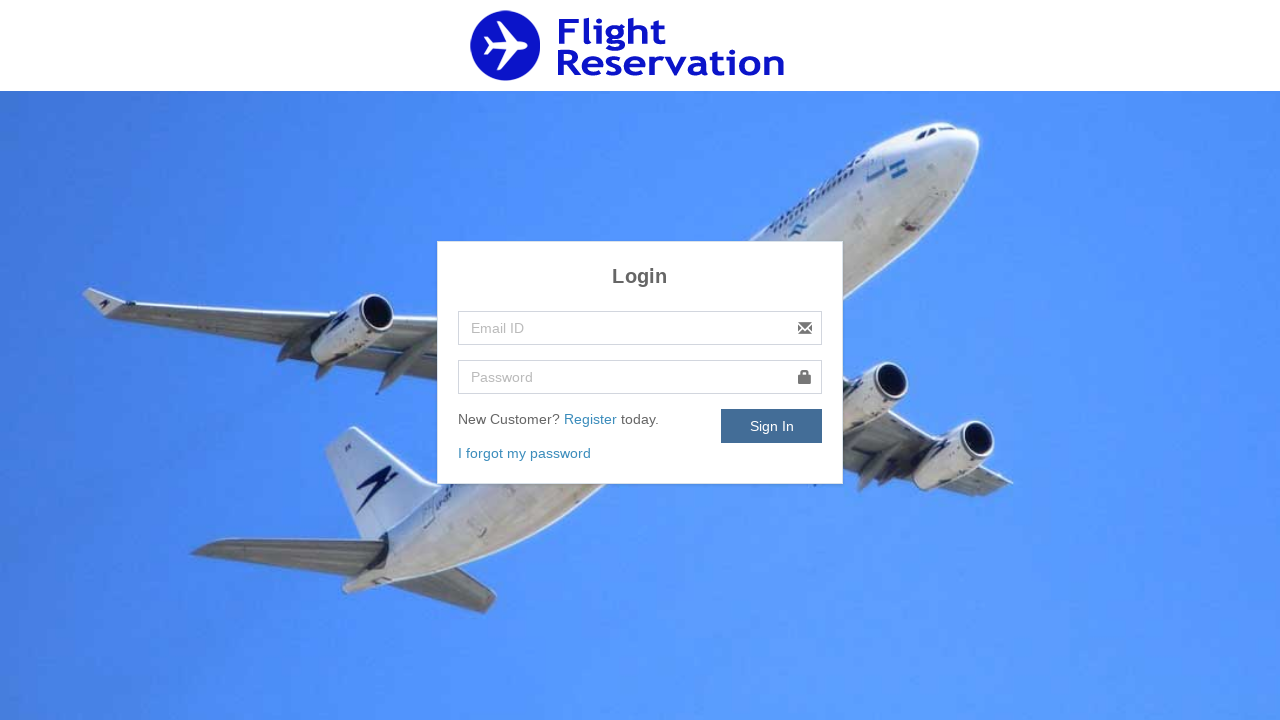

Navigated to flight booking website
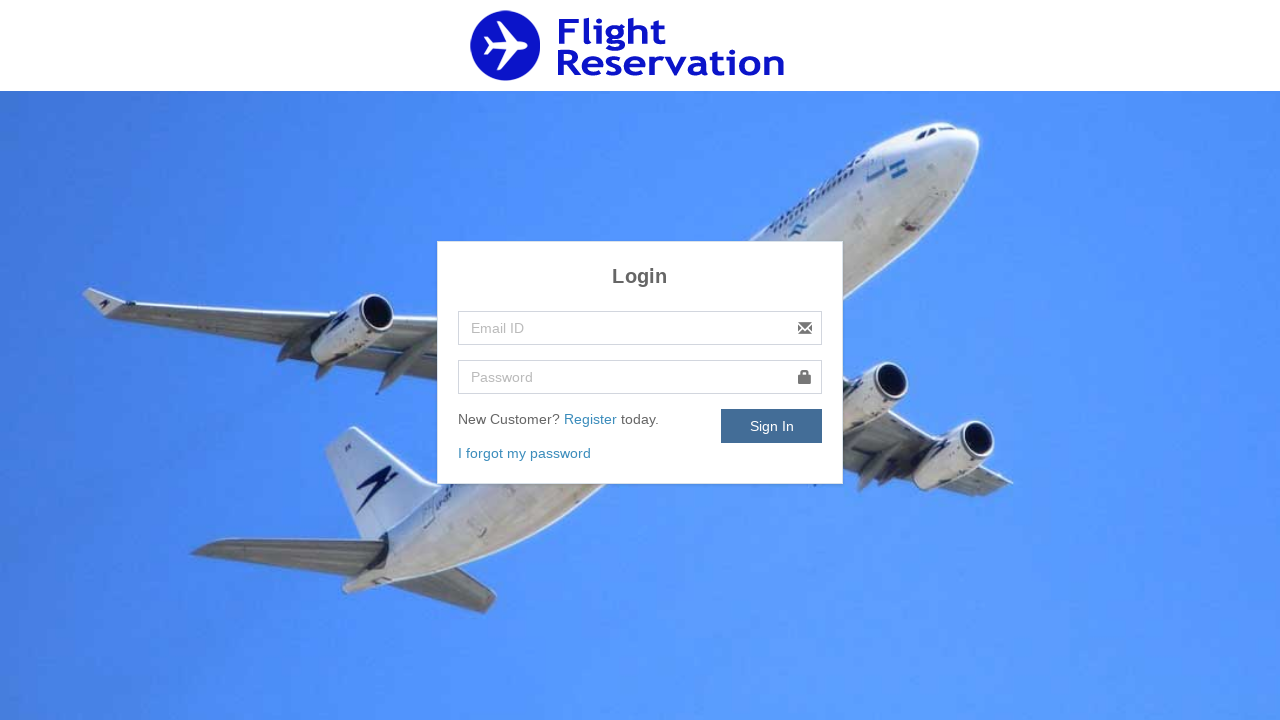

Clicked on Registration link at (592, 419) on a:has-text('Regi')
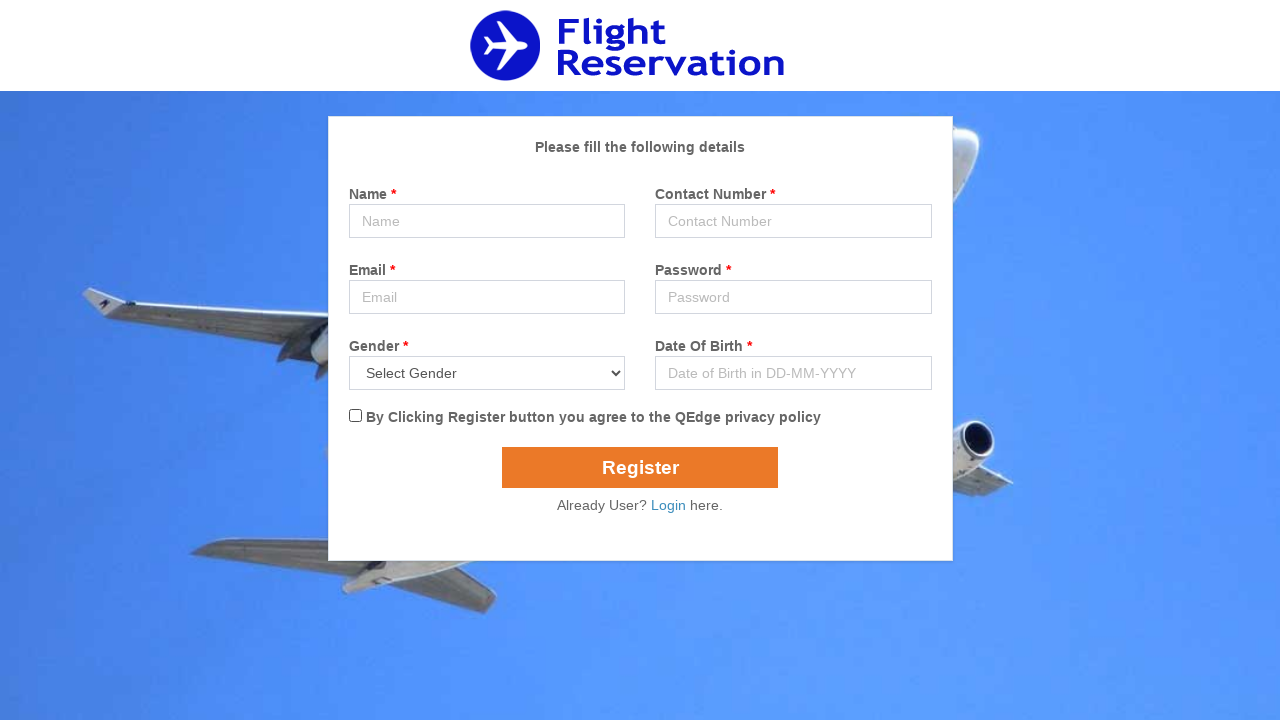

Registration form loaded with name field visible
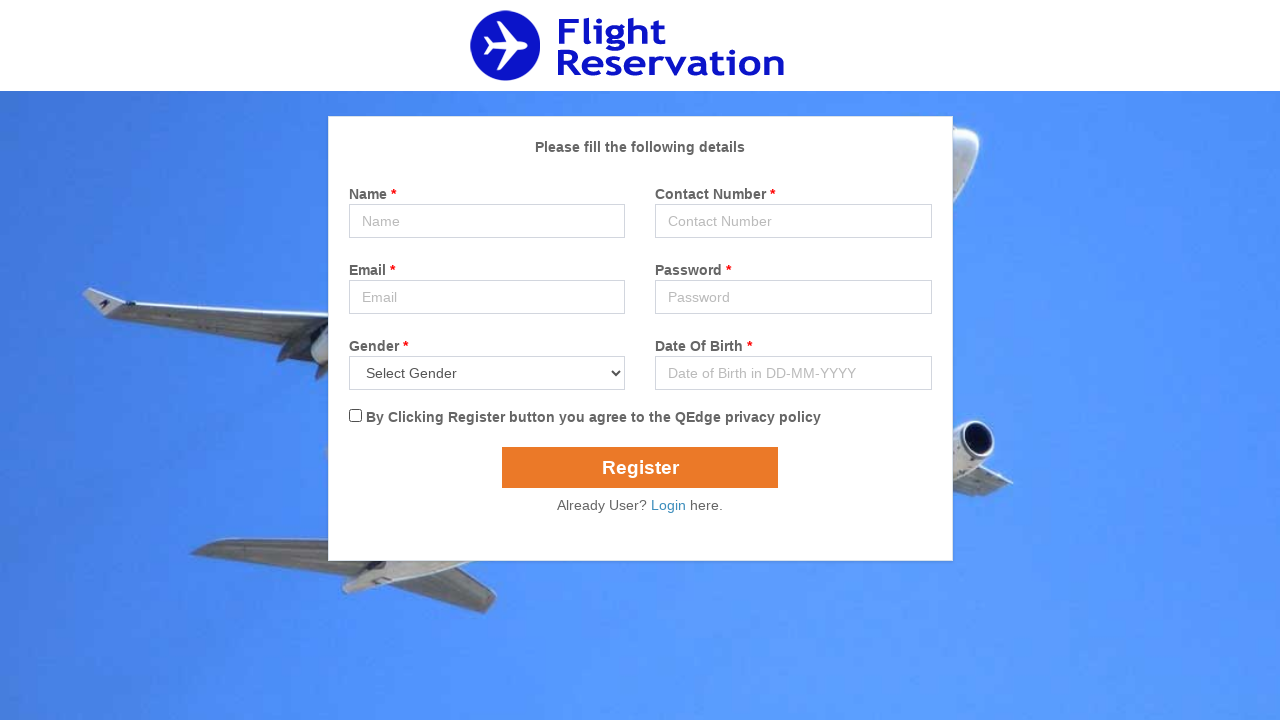

Filled name field with 'Shivam' on input[name='name']
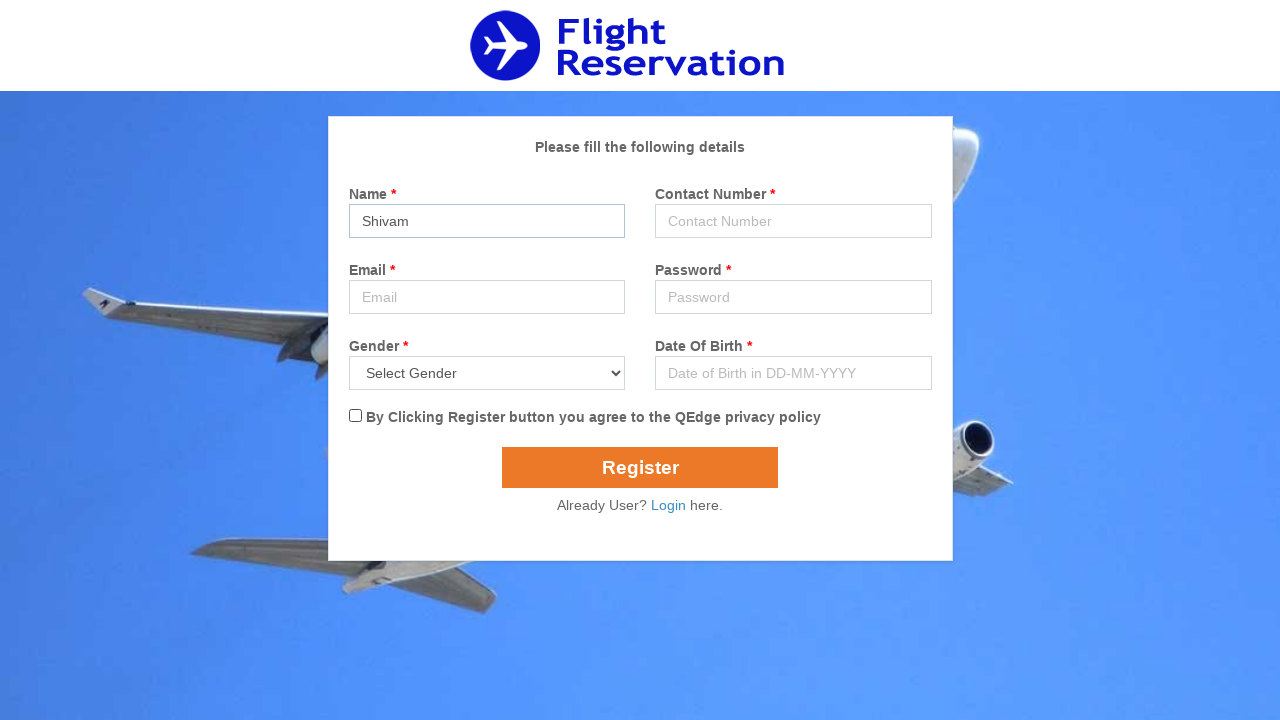

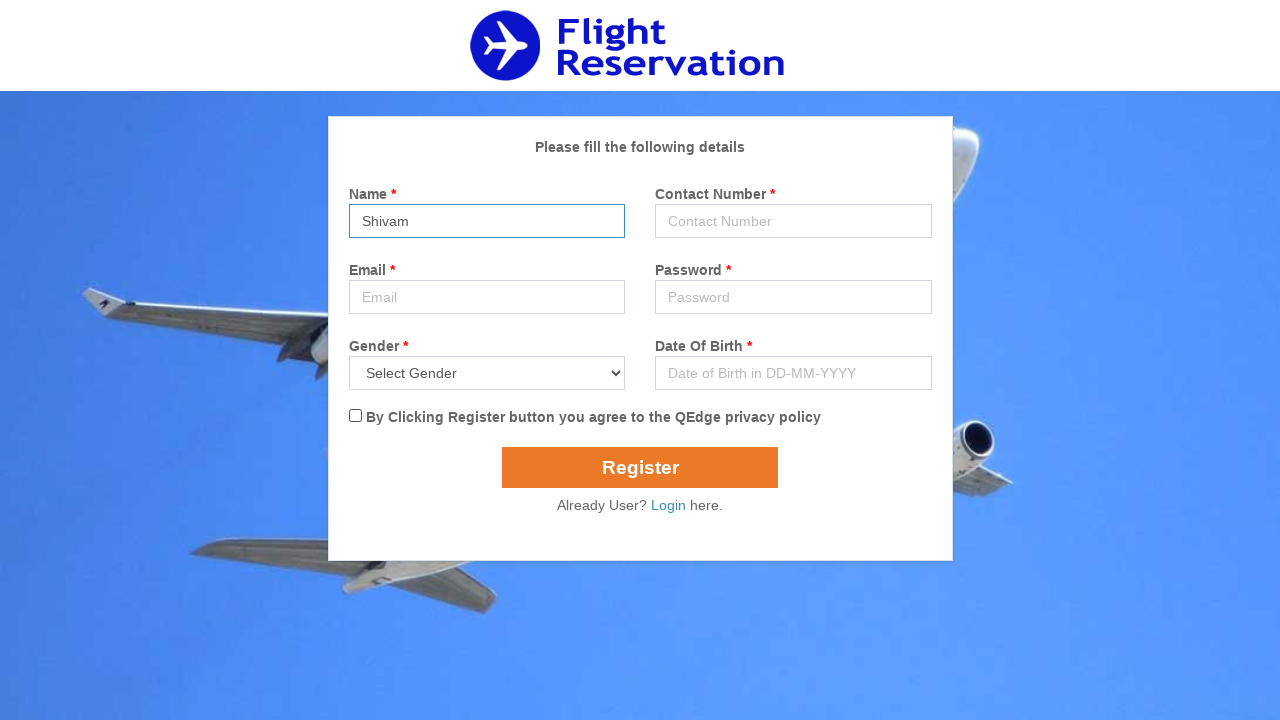